Tests a math exercise page by reading two numbers displayed on the page, calculating their sum, selecting the result from a dropdown menu, and clicking the submit button.

Starting URL: http://suninjuly.github.io/selects1.html

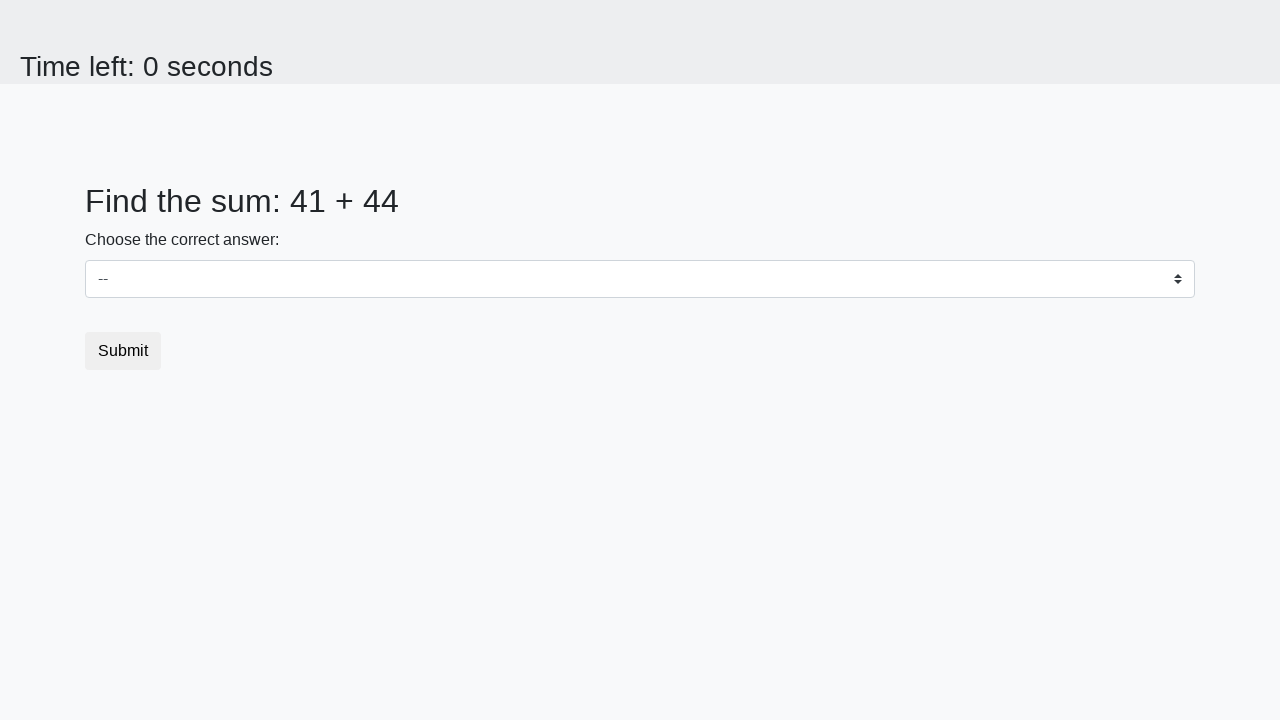

Read first number from page: 41
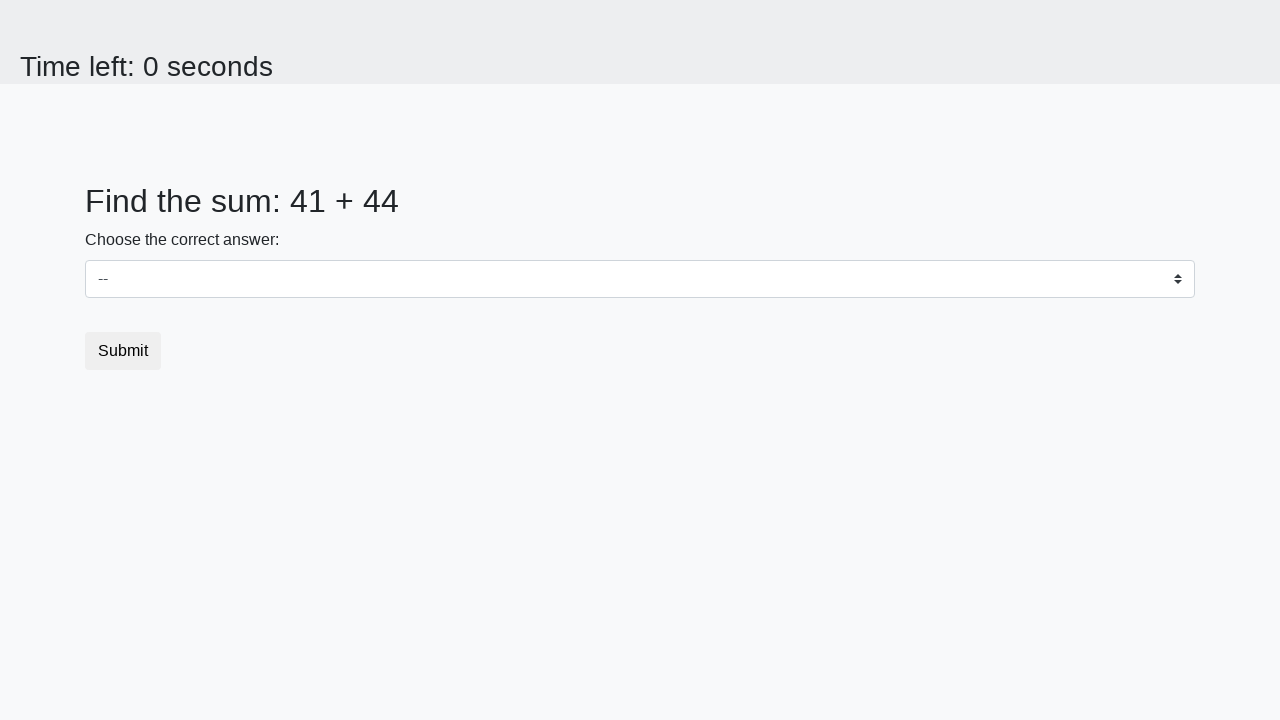

Read second number from page: 44
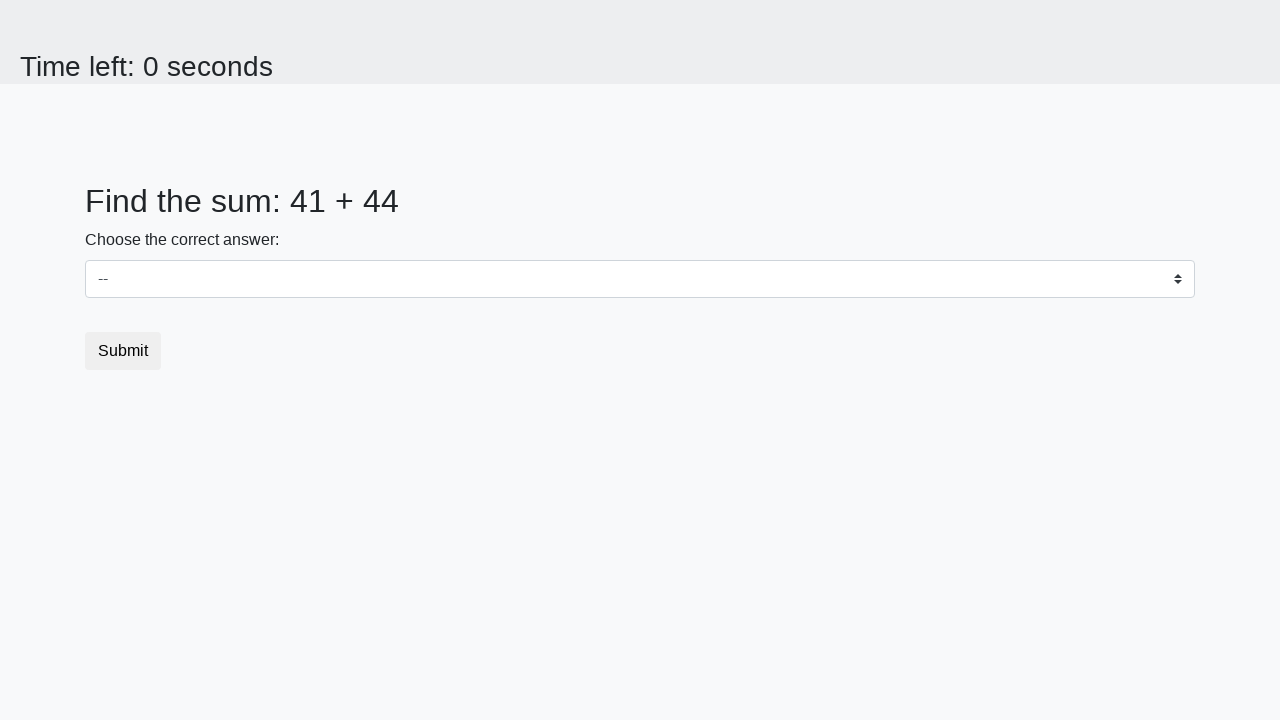

Calculated sum: 41 + 44 = 85
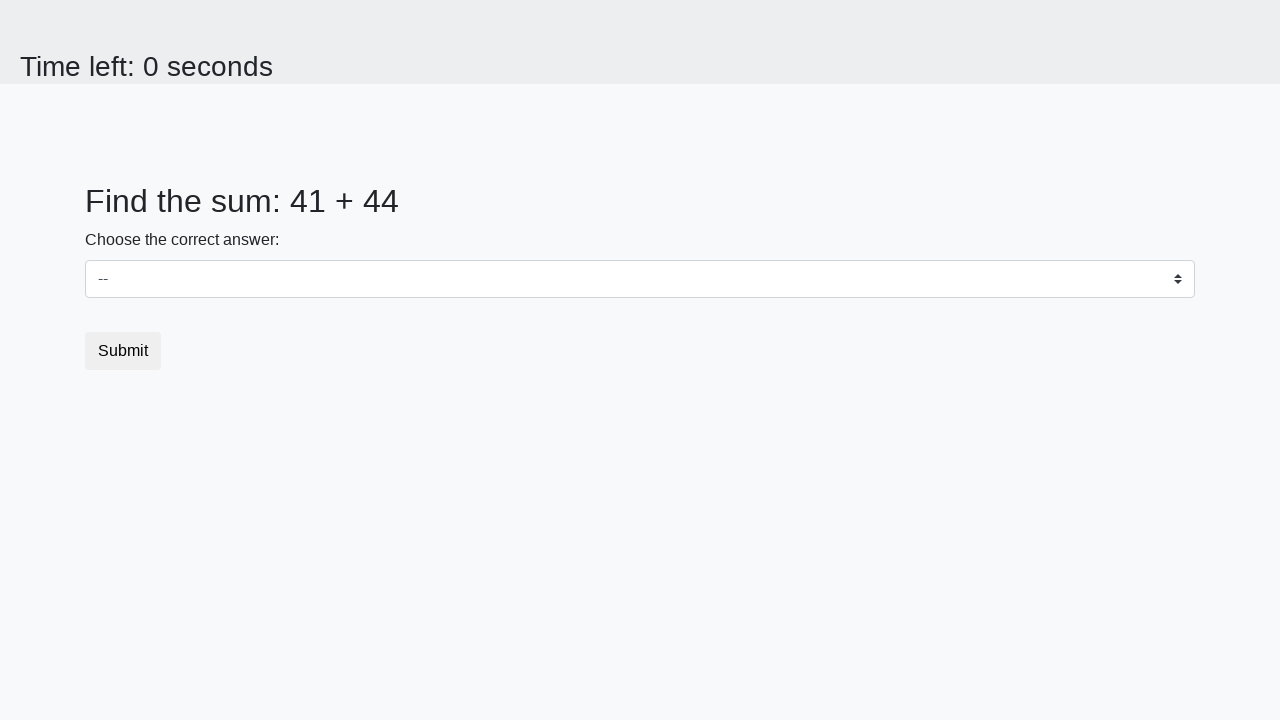

Selected result 85 from dropdown menu on #dropdown
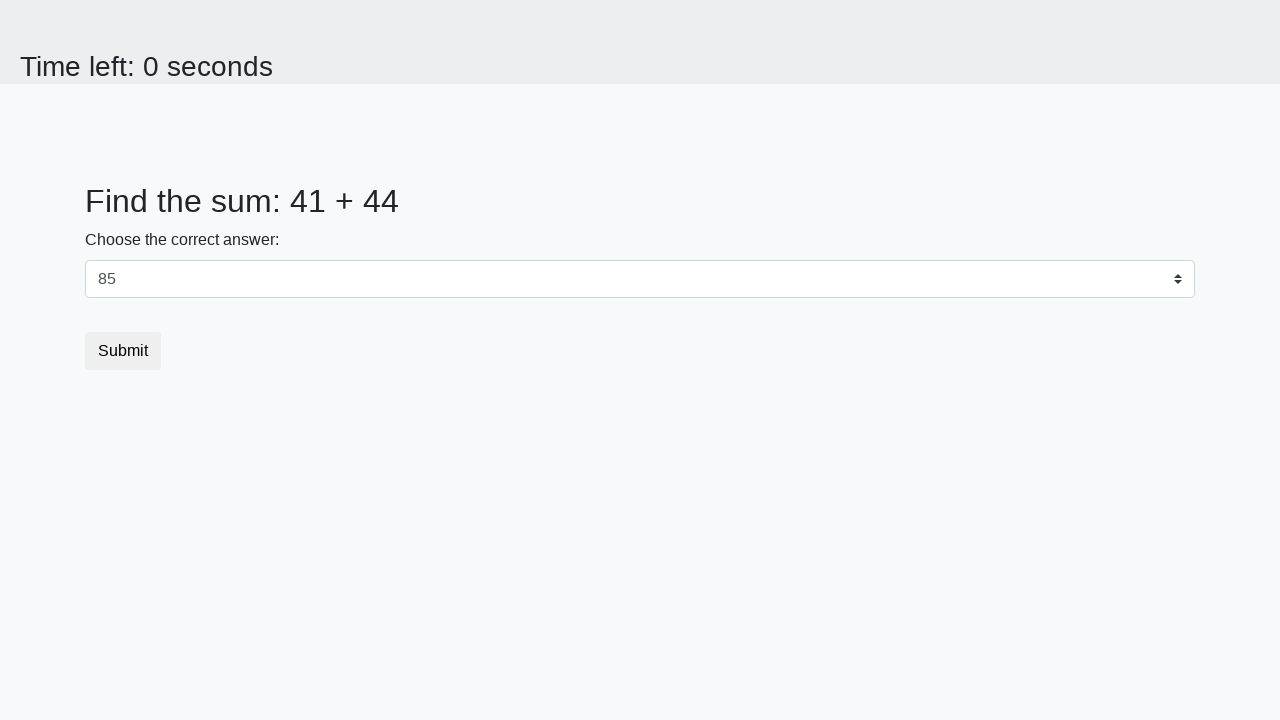

Clicked submit button at (123, 351) on button
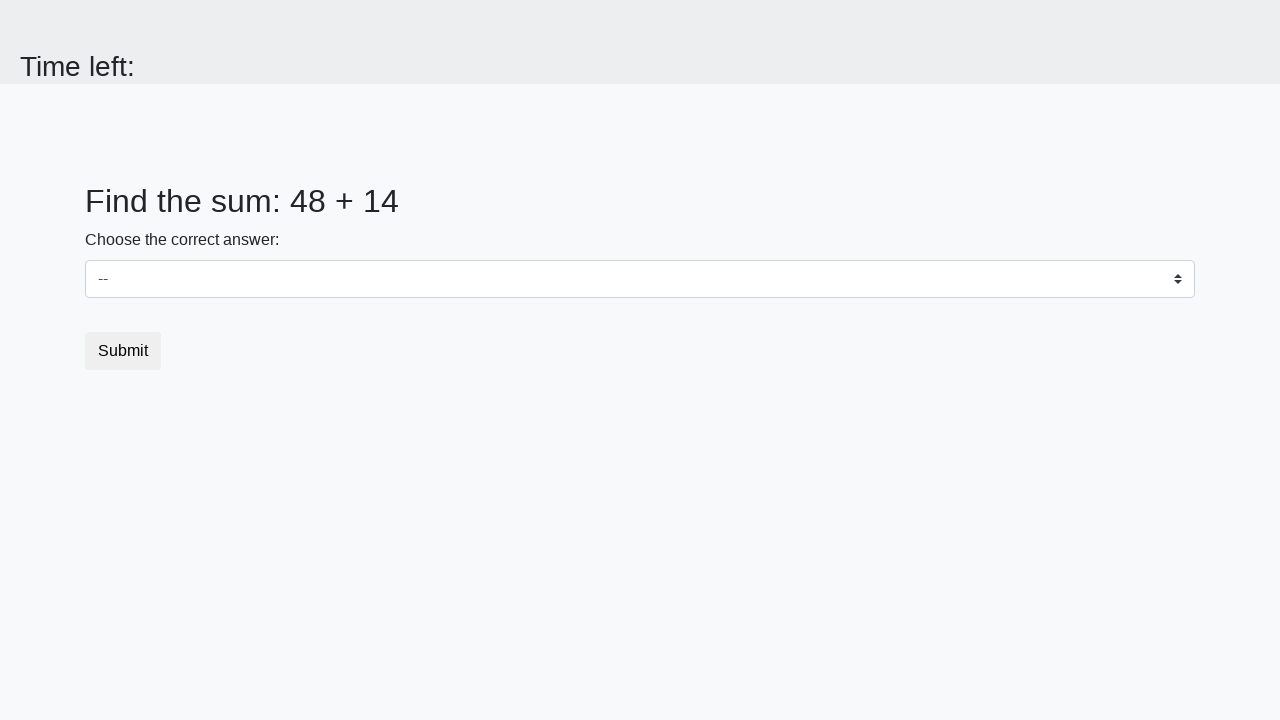

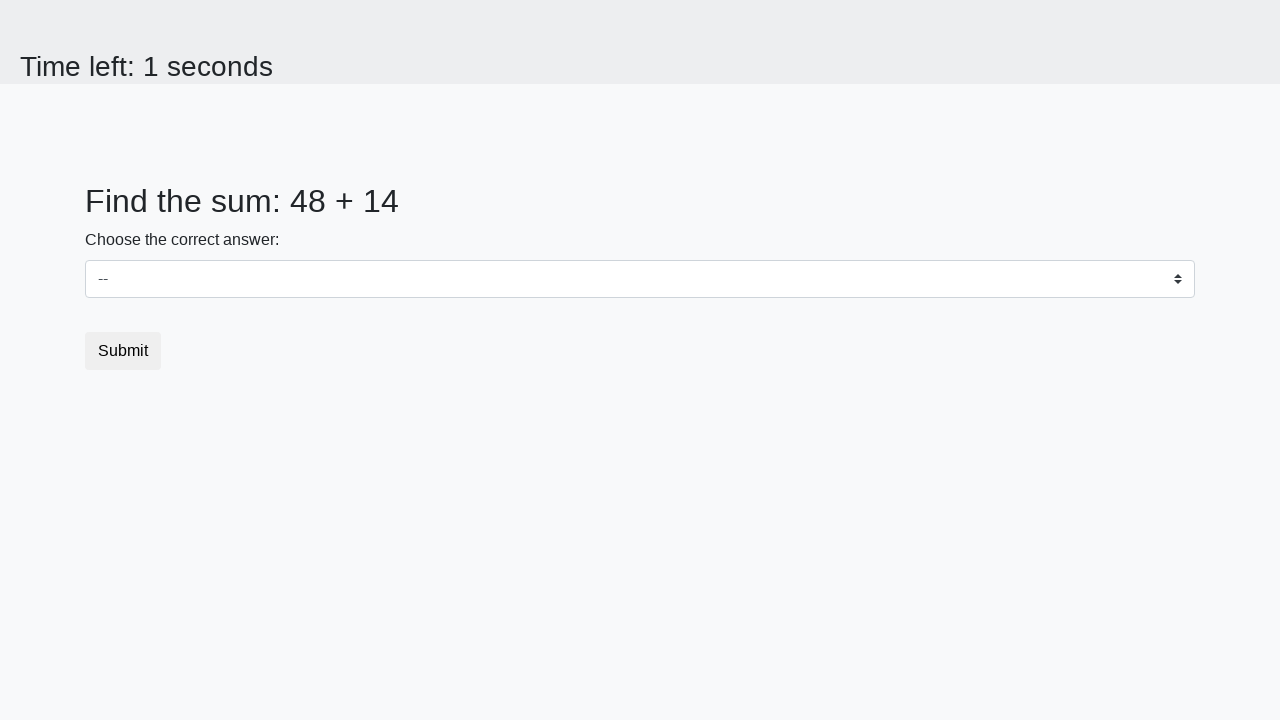